Tests form field input functionality by entering name, email, phone number, and address into the respective input fields on a test automation practice page.

Starting URL: https://testautomationpractice.blogspot.com/

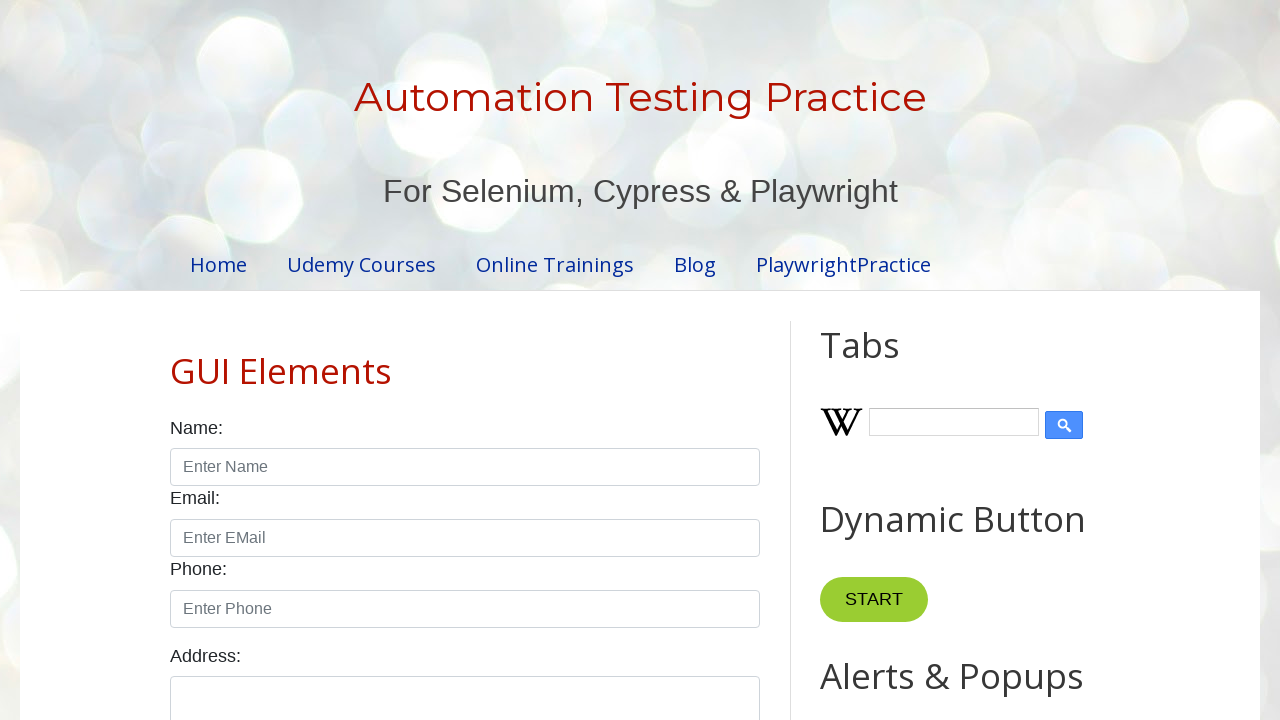

Filled Name field with 'Ayesha banu' on input#name
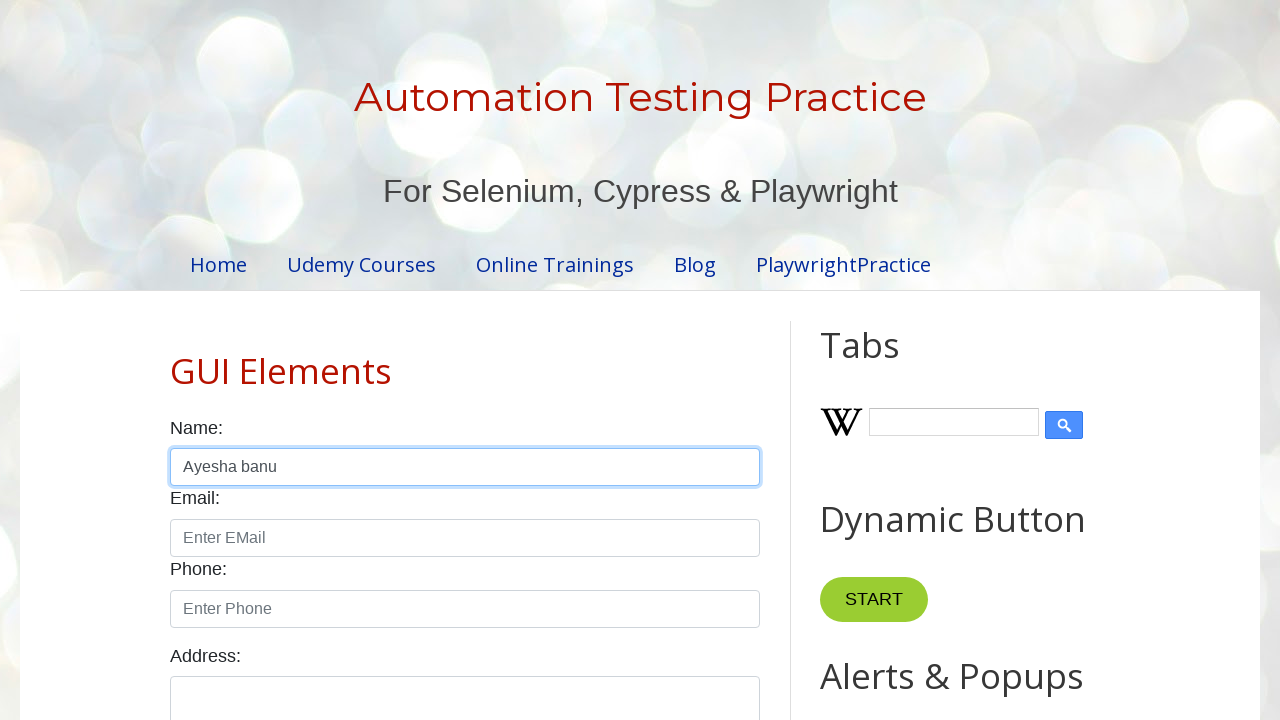

Filled Email field with 'abanu6519@gmail.com' on input#email
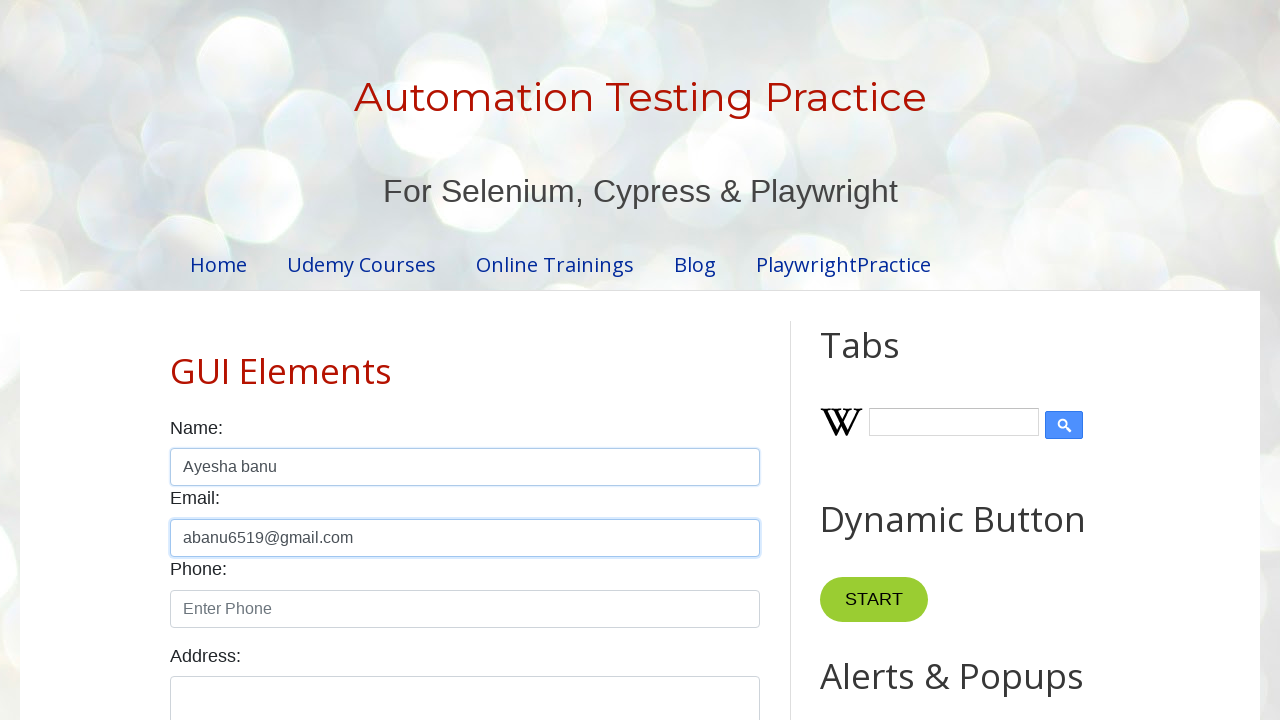

Filled Phone Number field with '9573377982' on input#phone
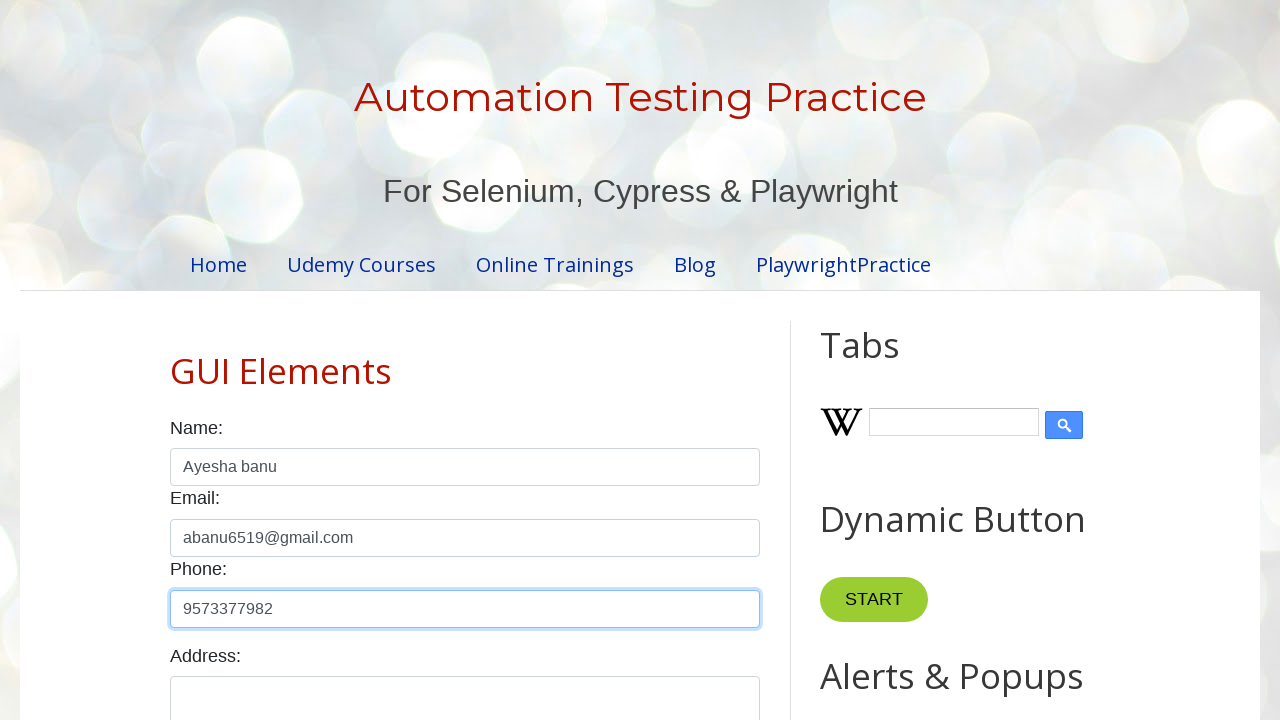

Filled Address field with 'Near railway station area, Bellampalli' on textarea#textarea
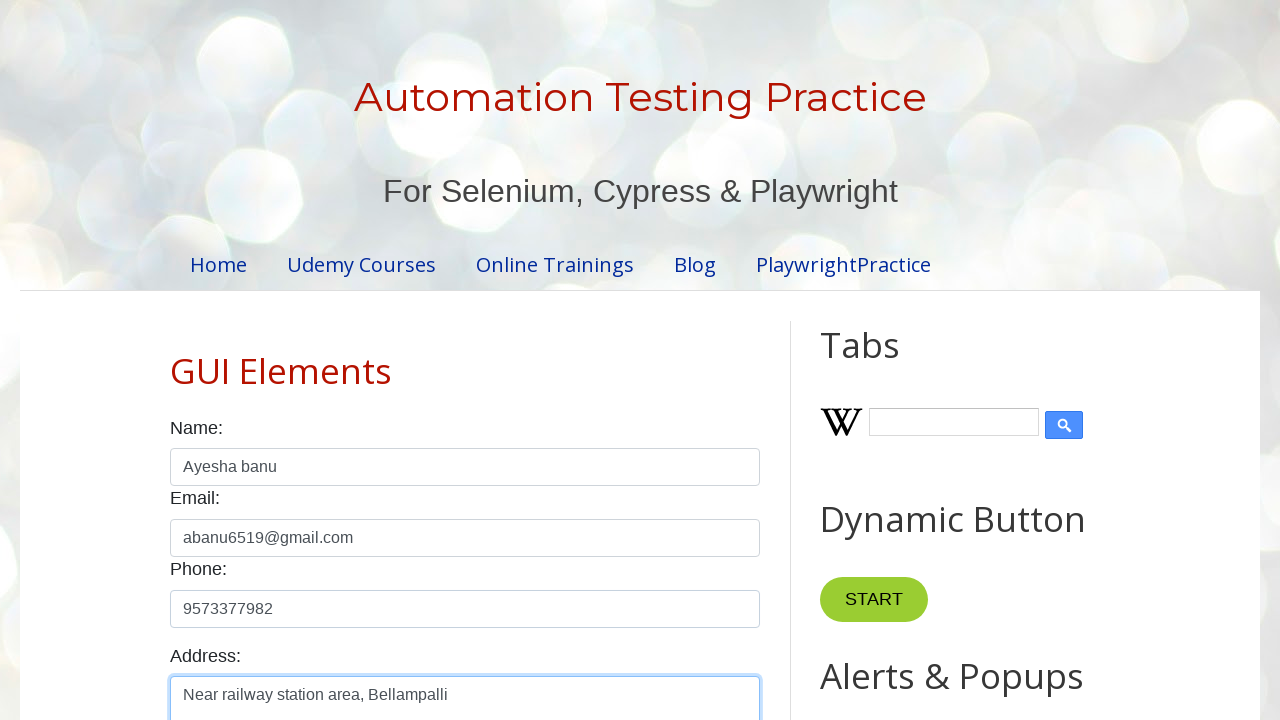

Verified all form fields filled successfully
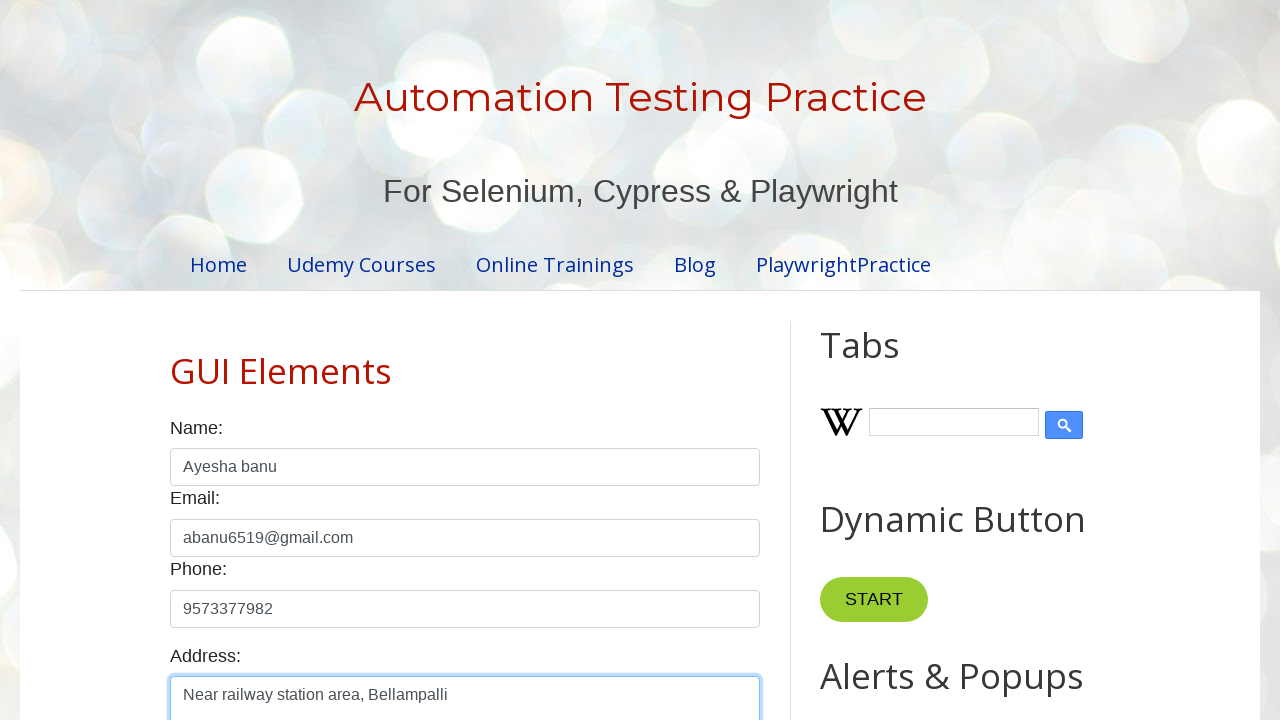

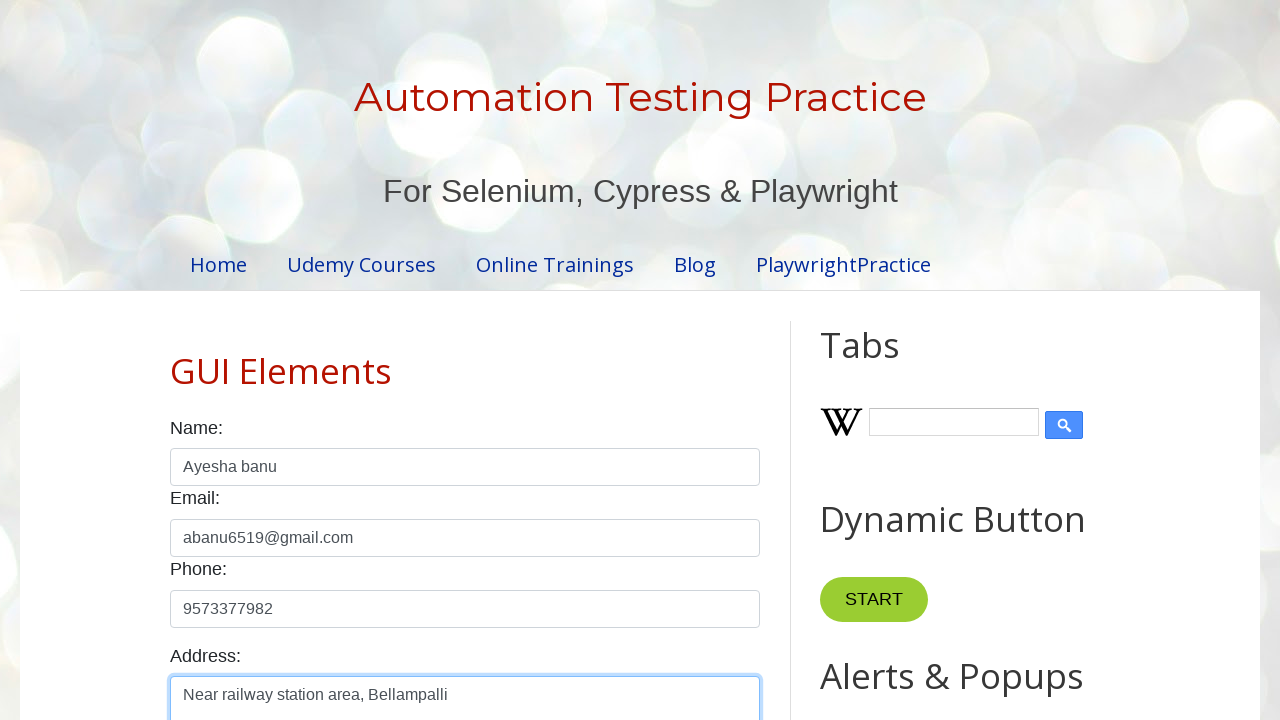